Tests the Progress Bar widget on DemoQA by starting, stopping, and resetting the progress bar

Starting URL: https://demoqa.com

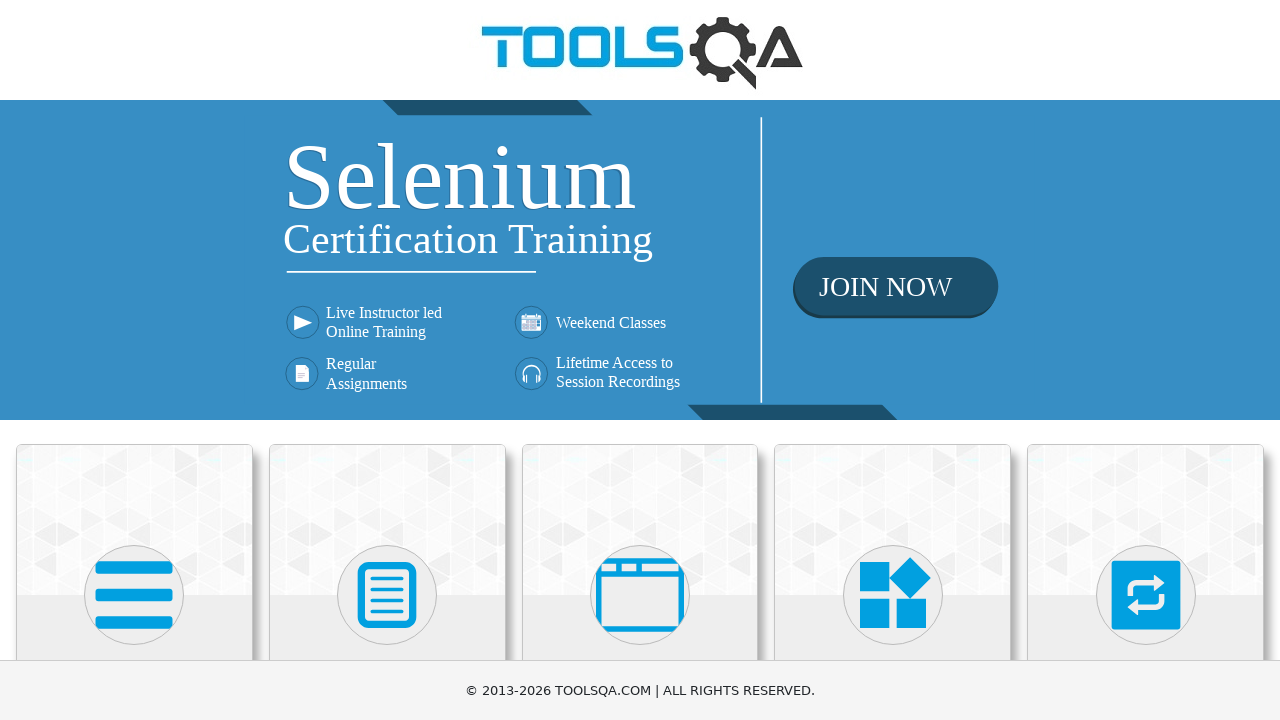

Clicked on Widgets card at (893, 360) on text=Widgets
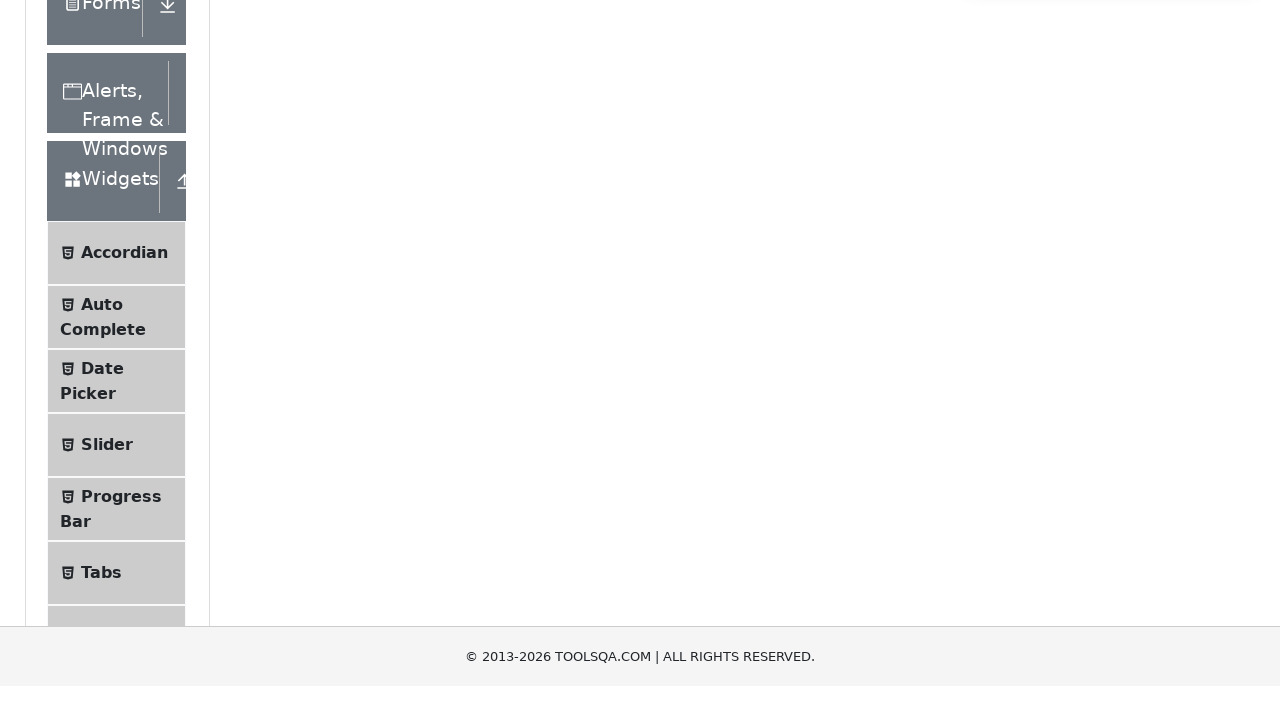

Clicked on Progress Bar menu item at (121, 348) on text=Progress Bar
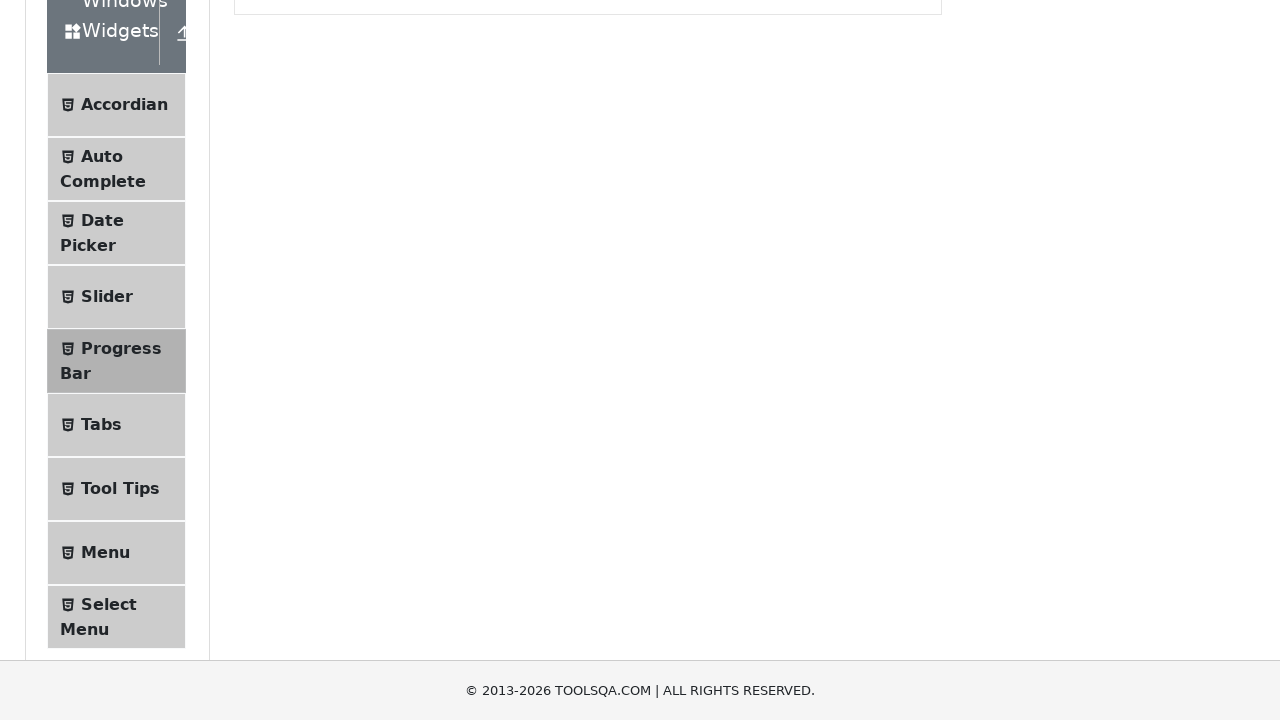

Started the progress bar at (266, 314) on #startStopButton
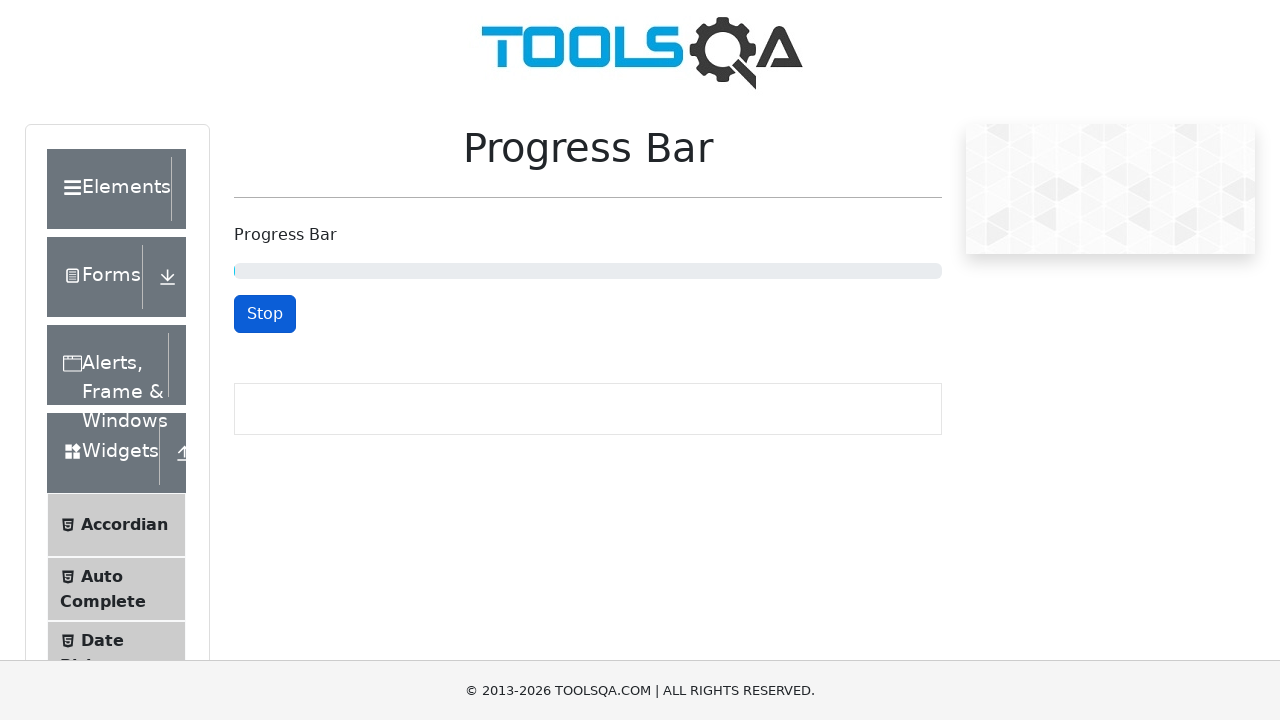

Waited 3 seconds for progress bar to advance
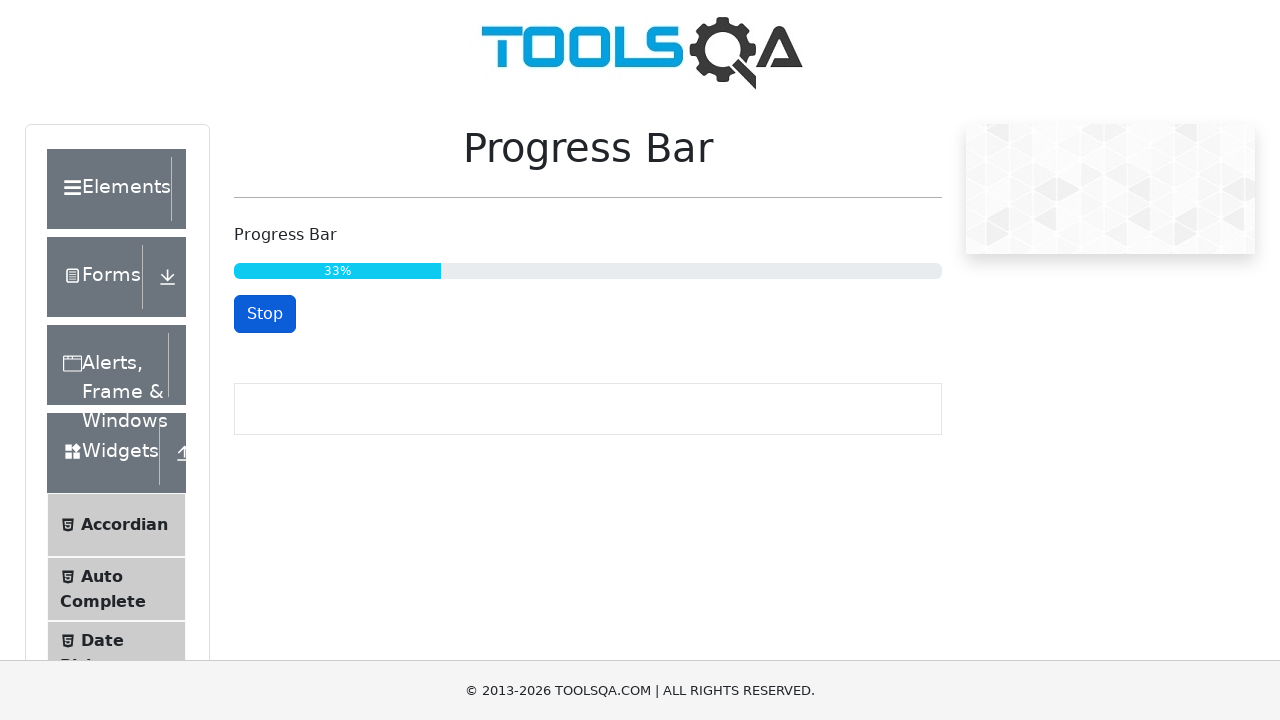

Stopped the progress bar at (265, 314) on #startStopButton
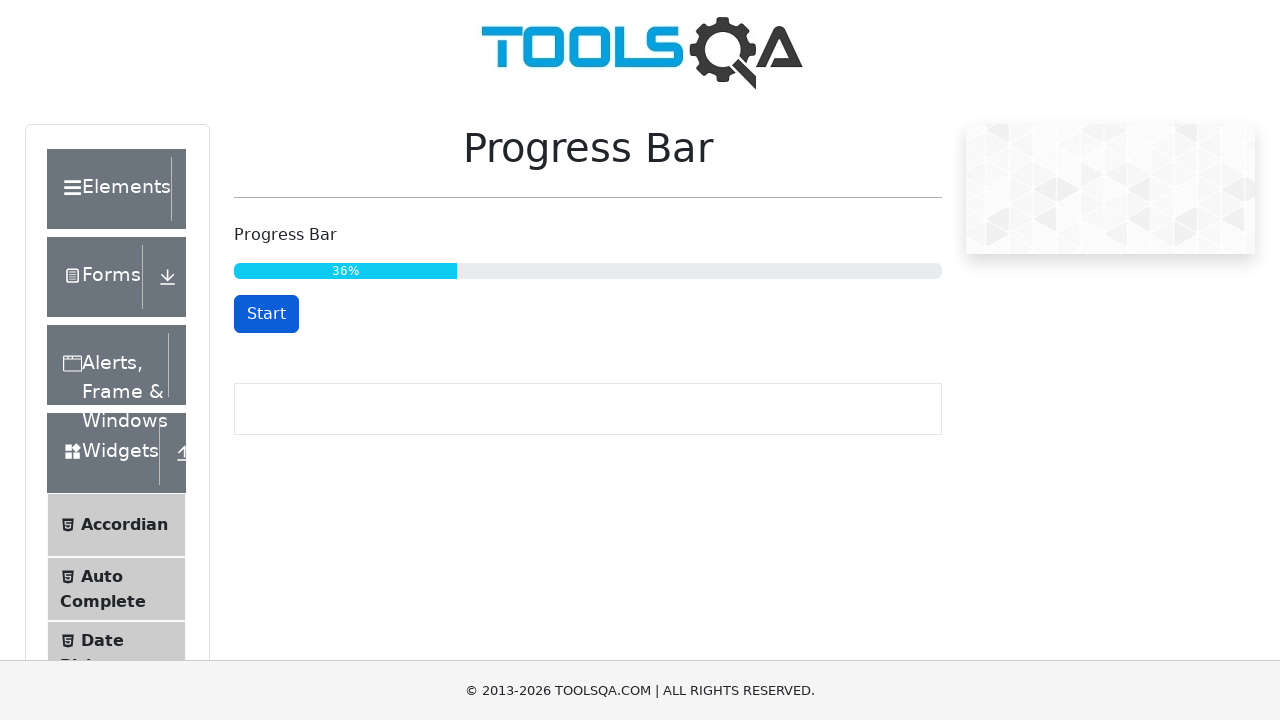

Resumed the progress bar at (266, 314) on #startStopButton
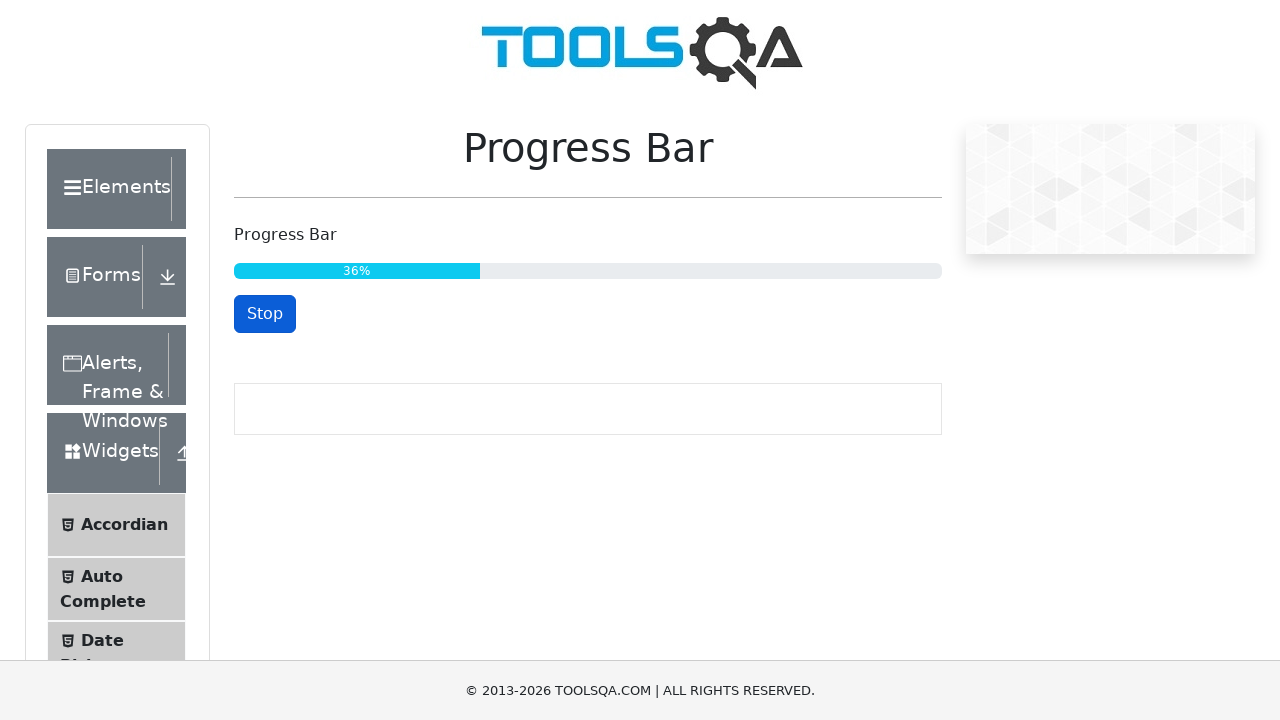

Progress bar completed to 100% and reset button became visible
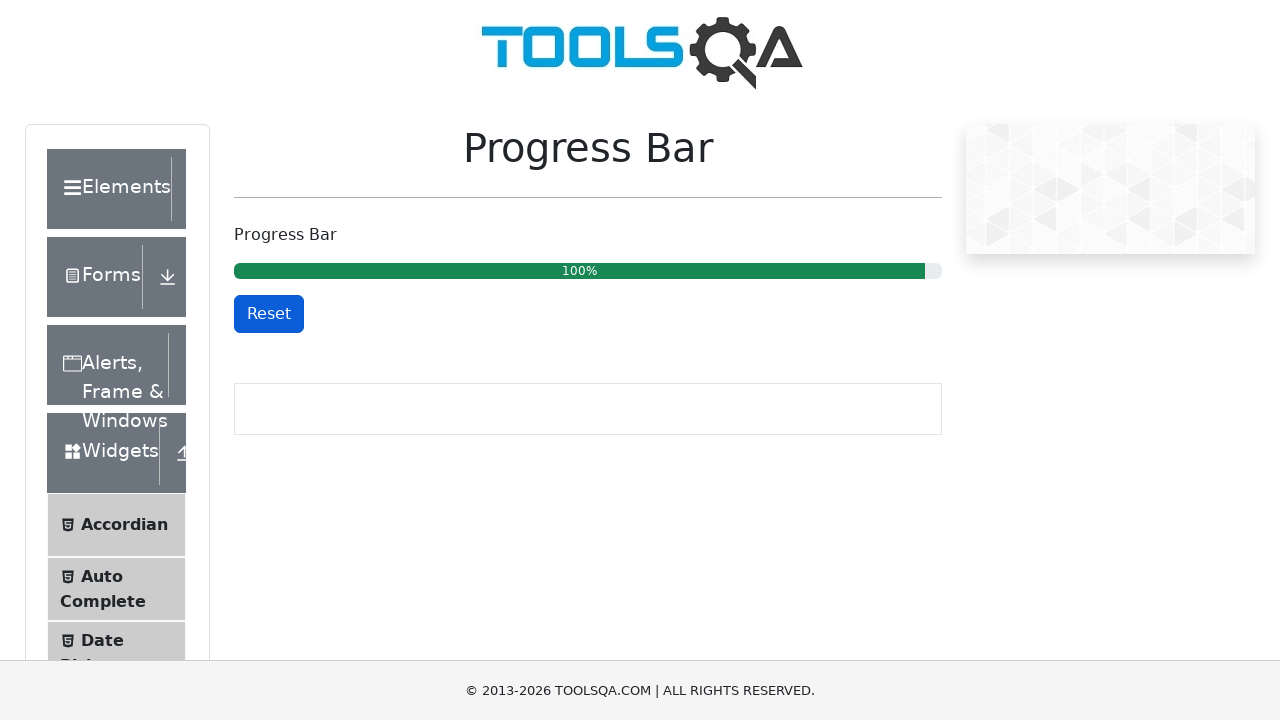

Reset the progress bar at (269, 314) on #resetButton
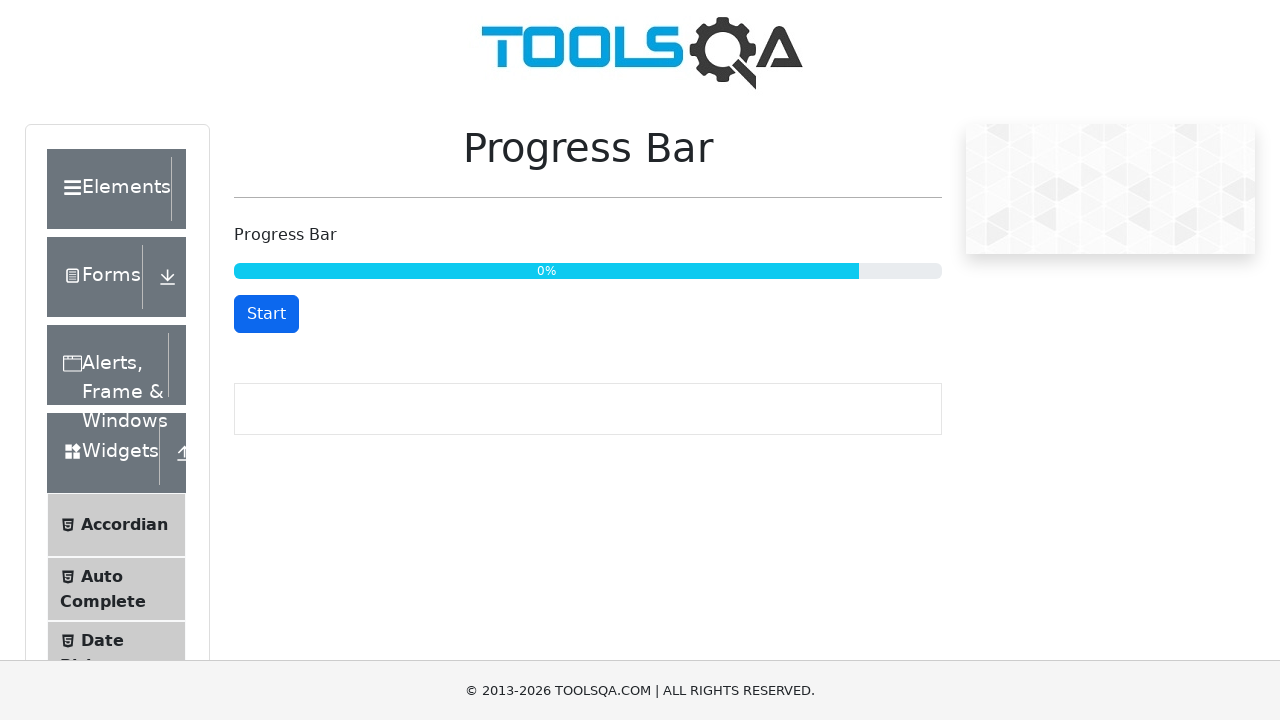

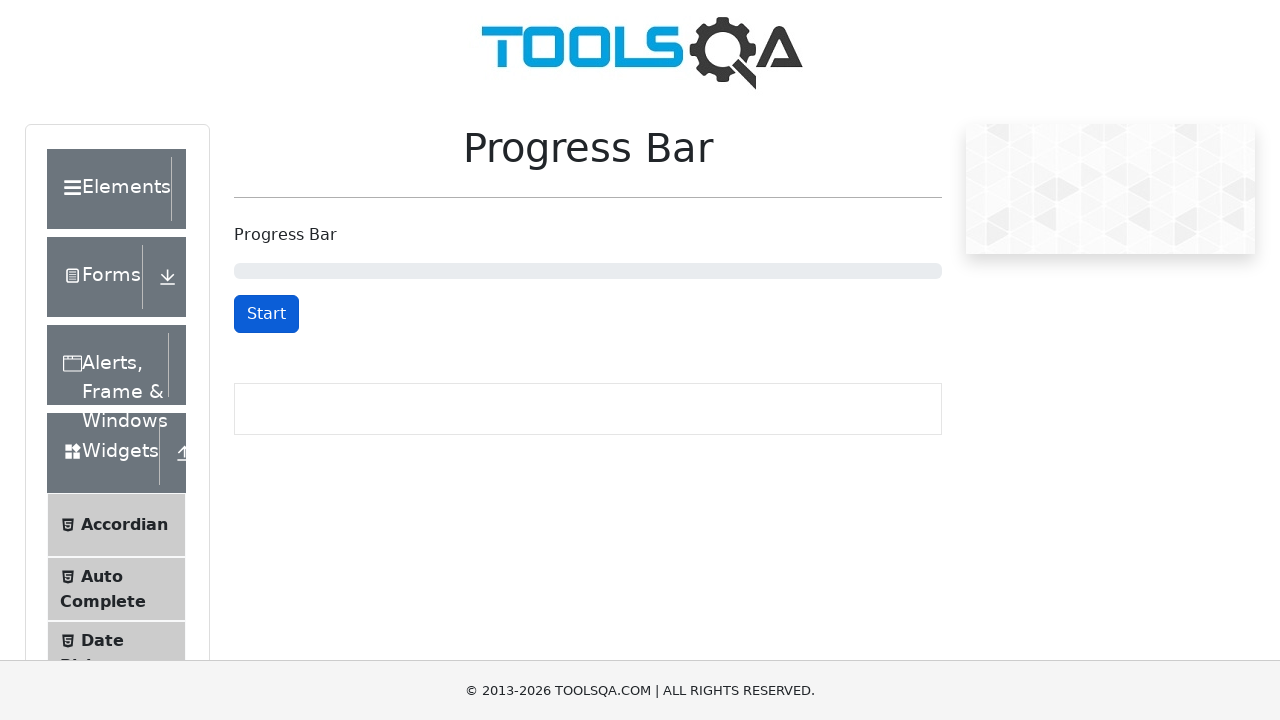